Tests wait functionality on a Selenium practice page by waiting for a link element to become clickable and then clicking it.

Starting URL: http://seleniumautomationpractice.blogspot.com/2017/10/waitcommands.html

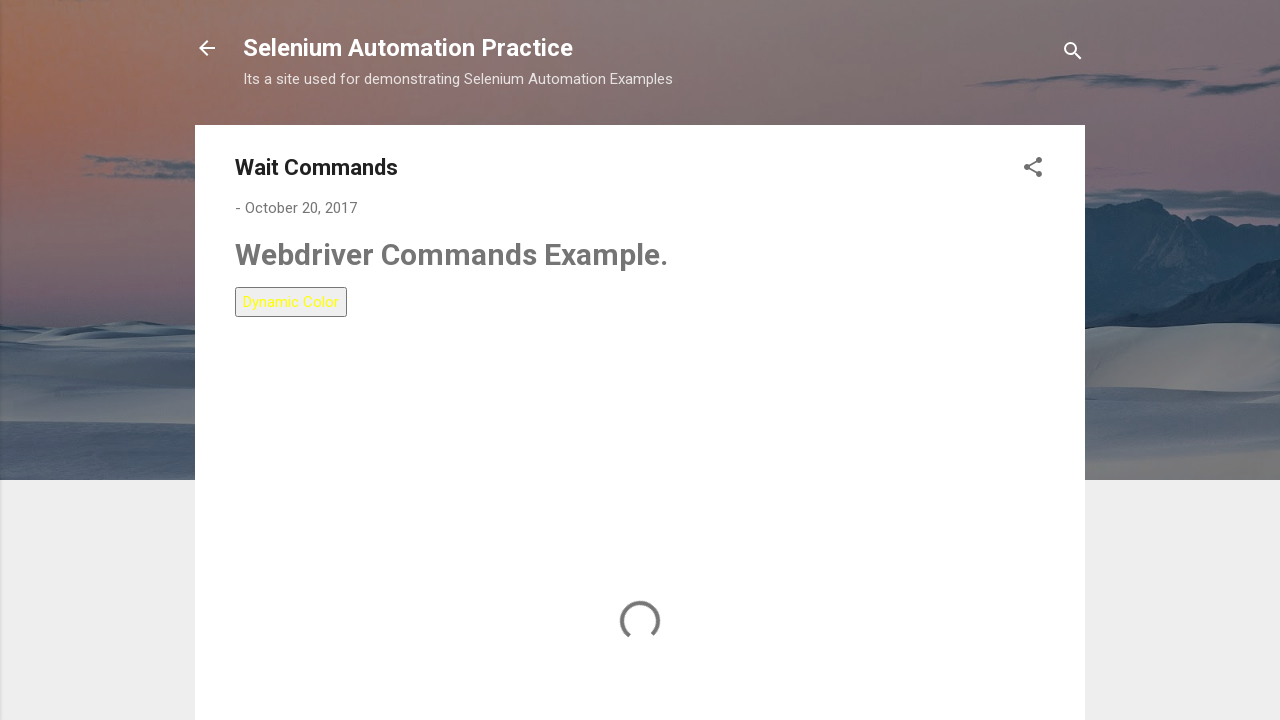

Navigated to Selenium practice page for wait commands
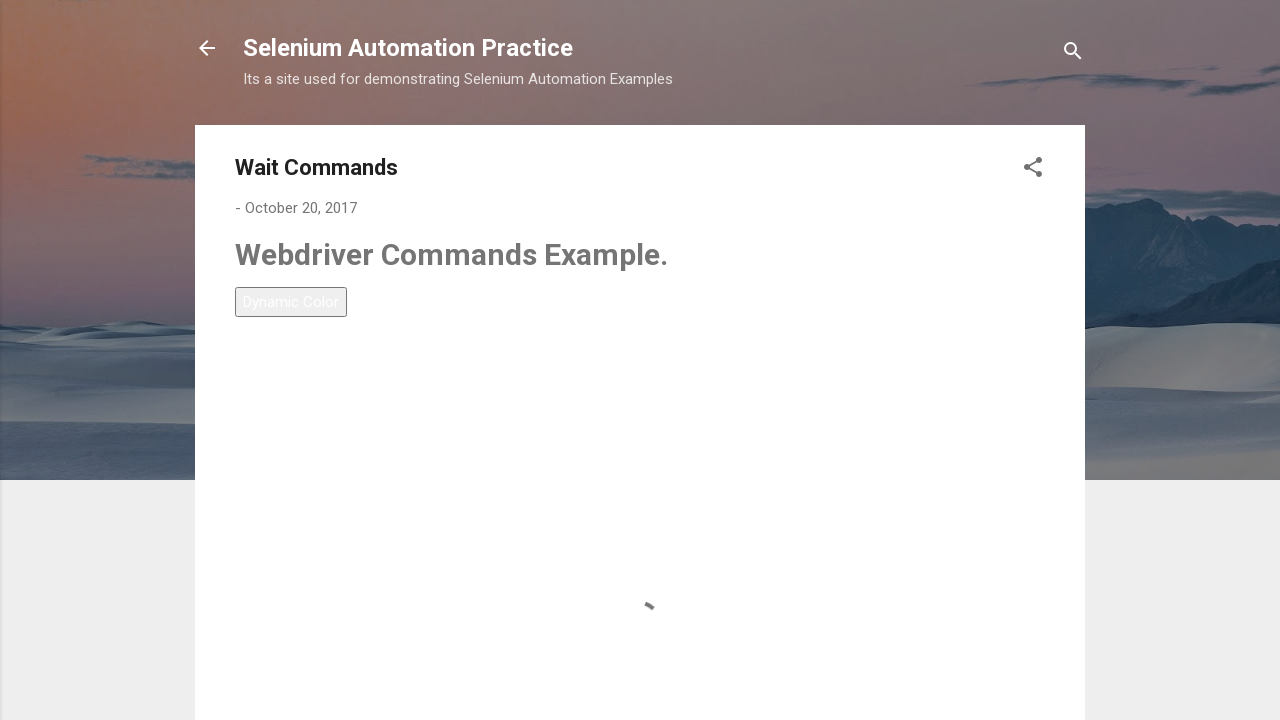

Clicked on LinkText-5 element after it became clickable at (269, 443) on text=LinkText-5
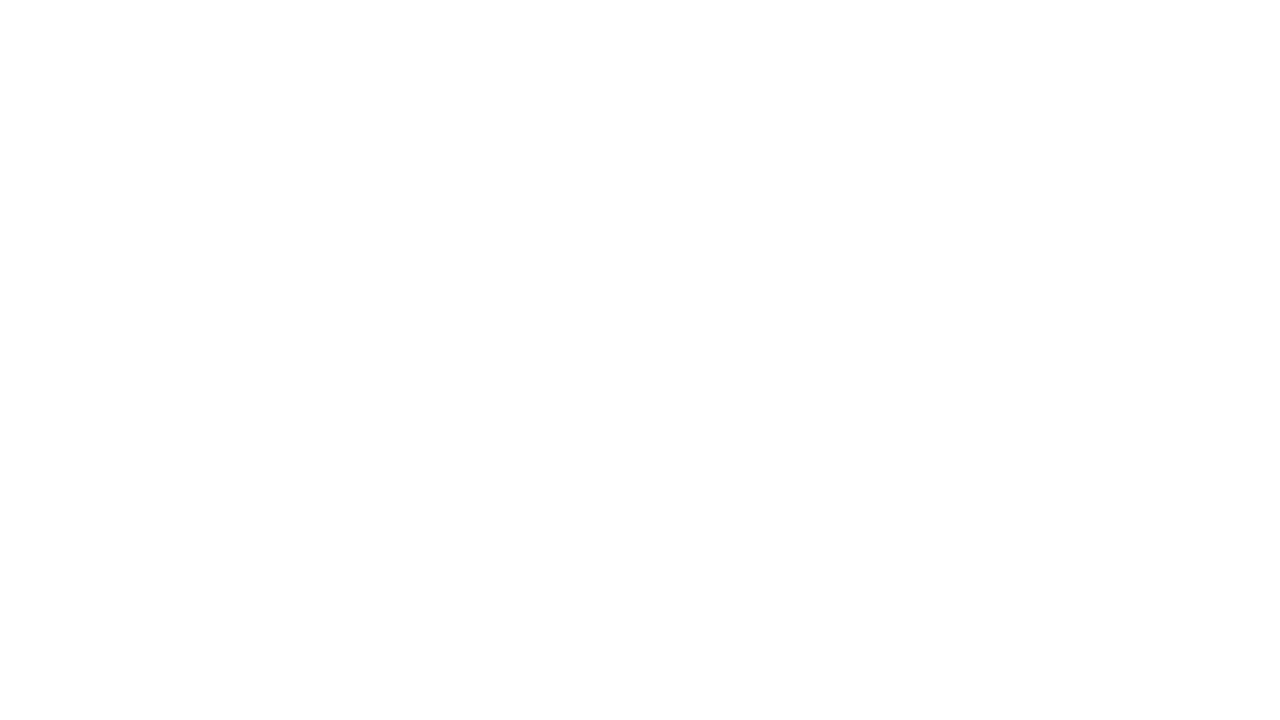

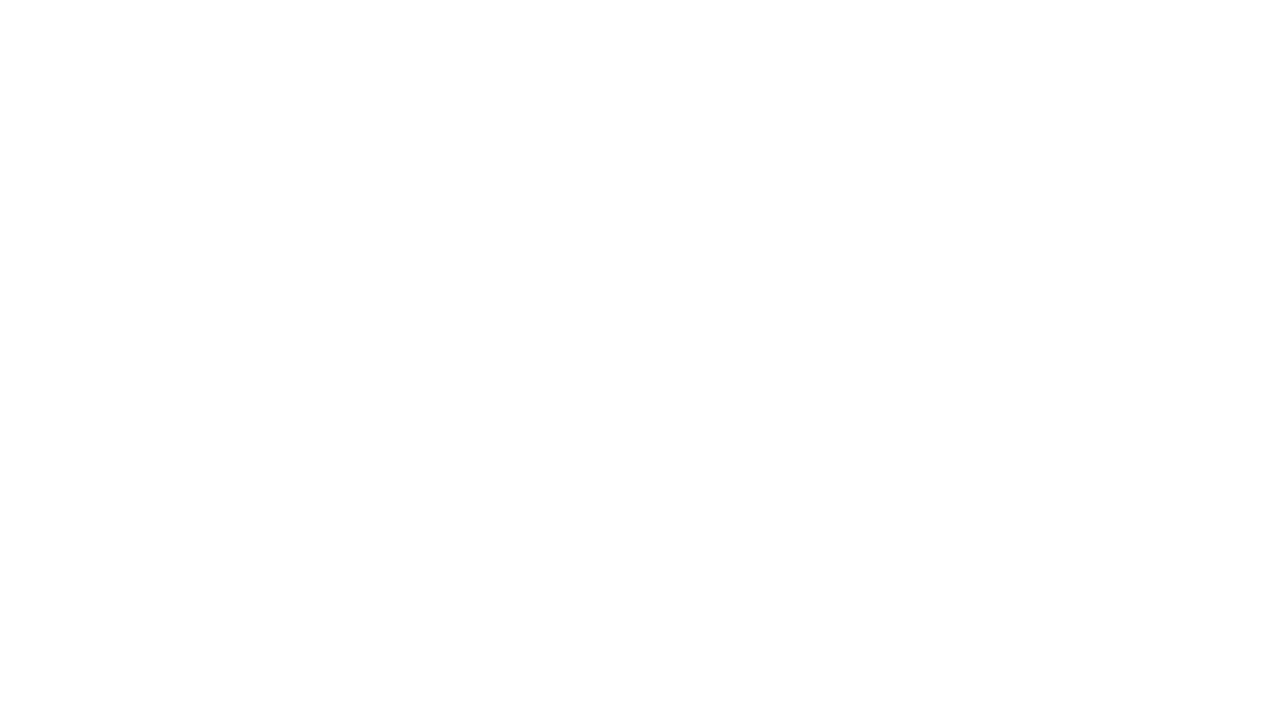